Tests subtraction operation with negative decimal numbers

Starting URL: https://testsheepnz.github.io/BasicCalculator

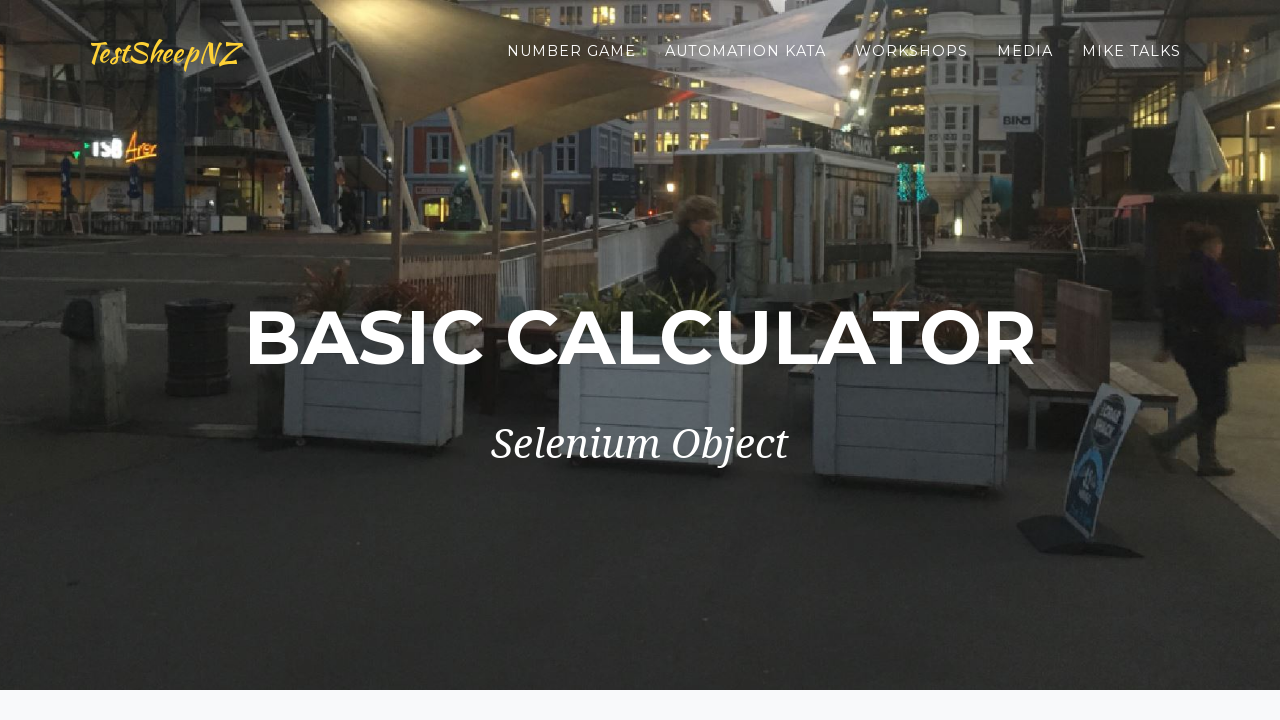

Selected build 7 from dropdown on #selectBuild
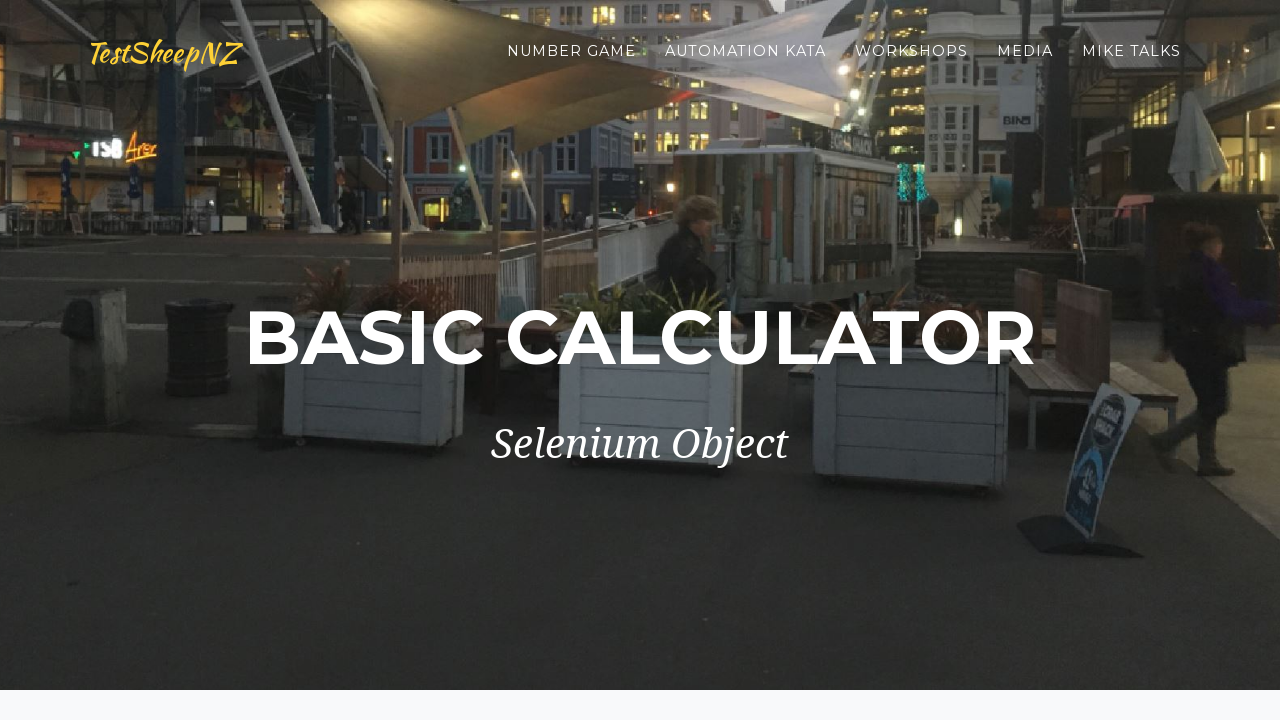

Filled first number field with '-2' on #number1Field
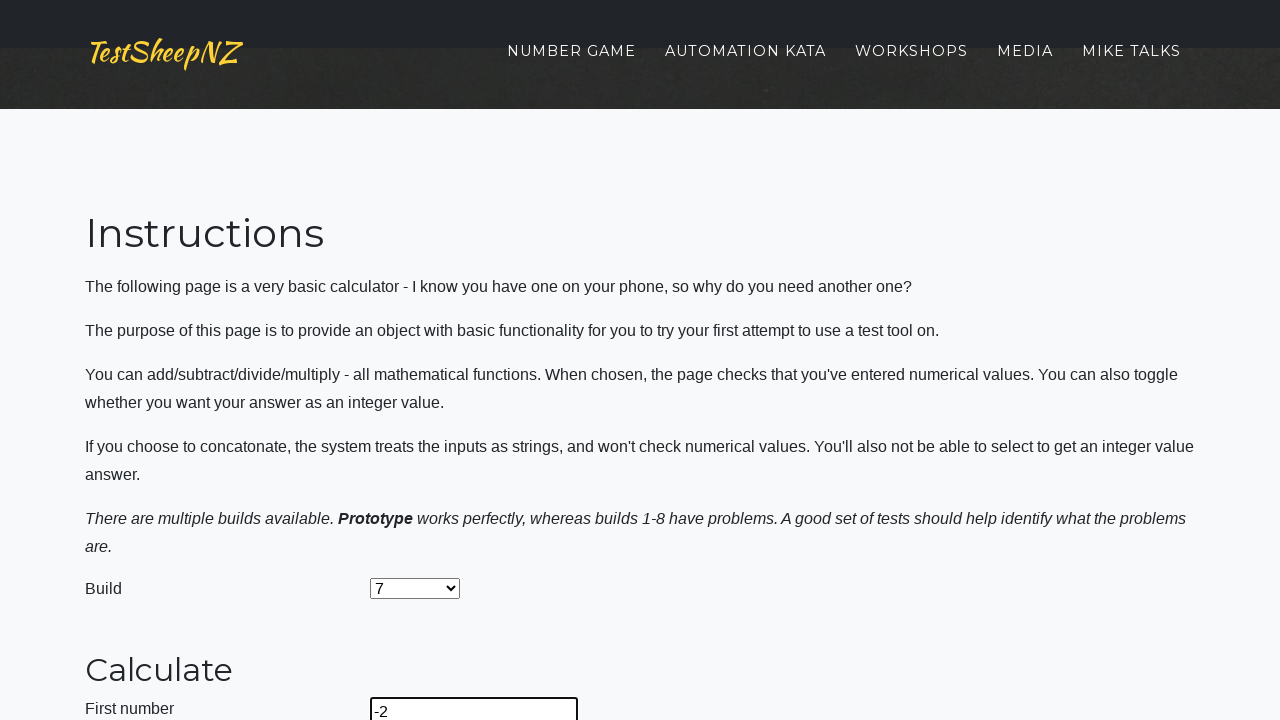

Filled second number field with '-1.5' on #number2Field
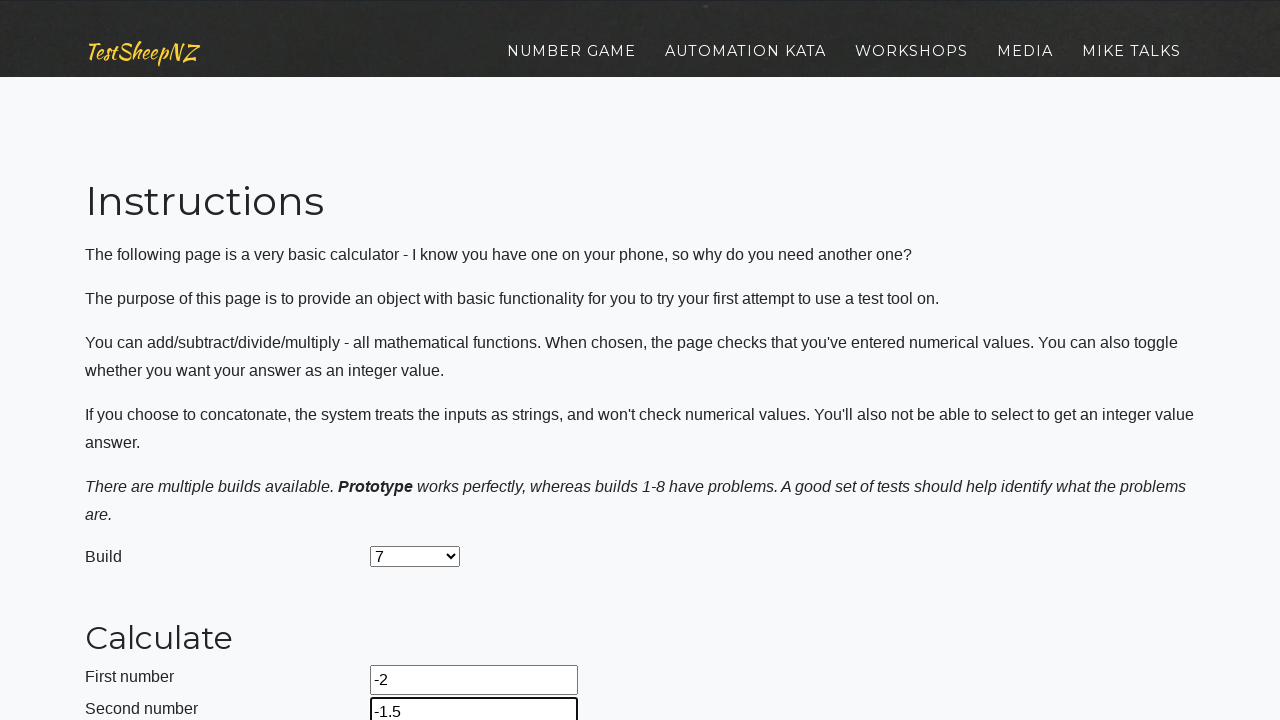

Selected subtraction operation from dropdown on #selectOperationDropdown
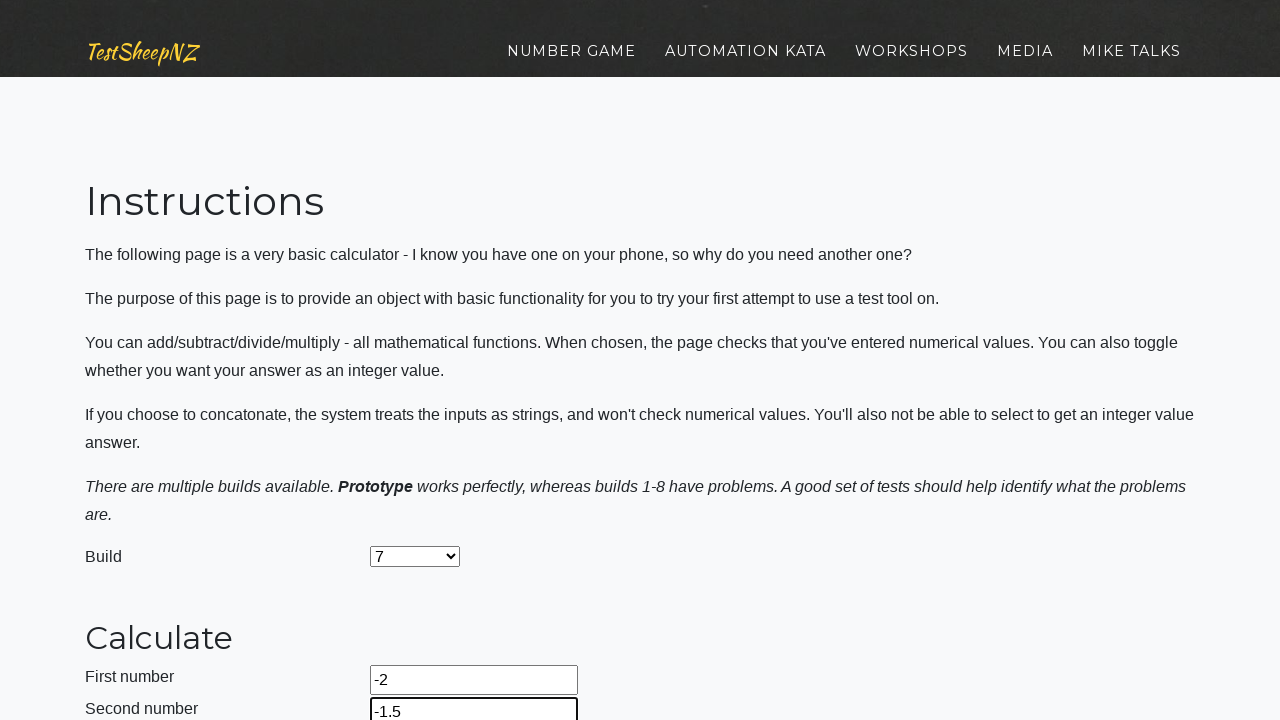

Clicked calculate button to perform subtraction at (422, 361) on #calculateButton
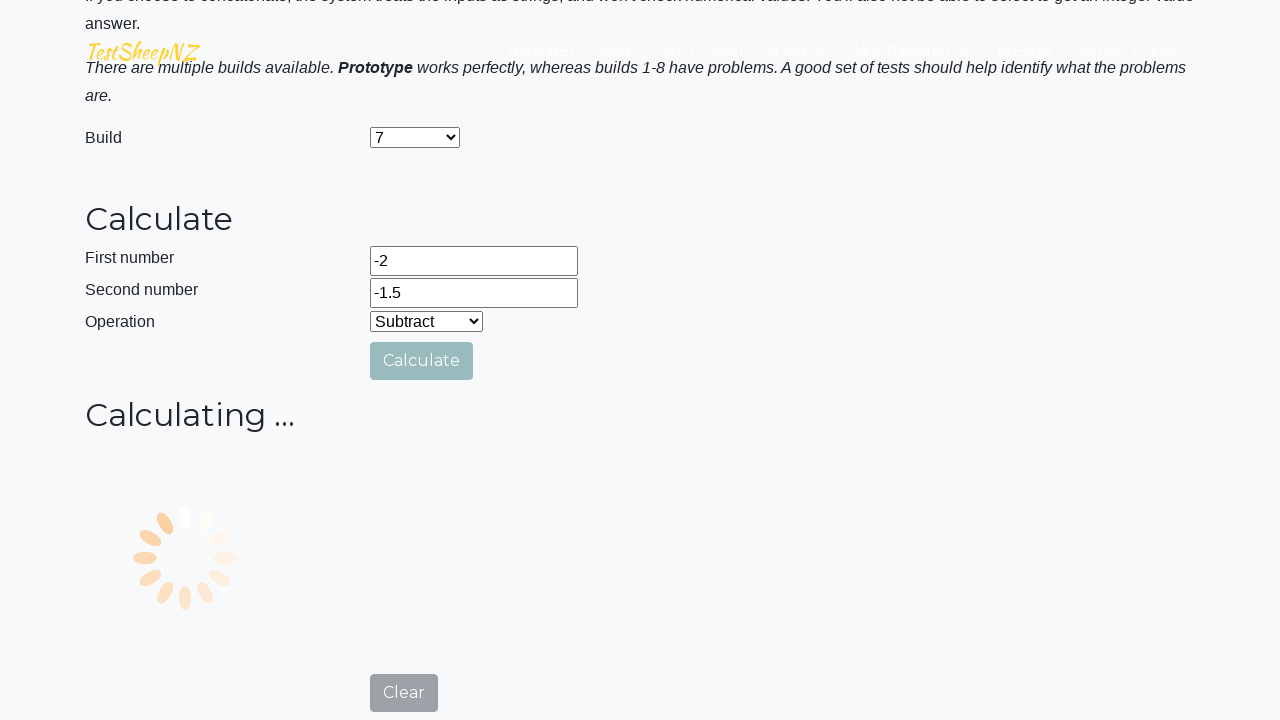

Result field appeared with calculation result
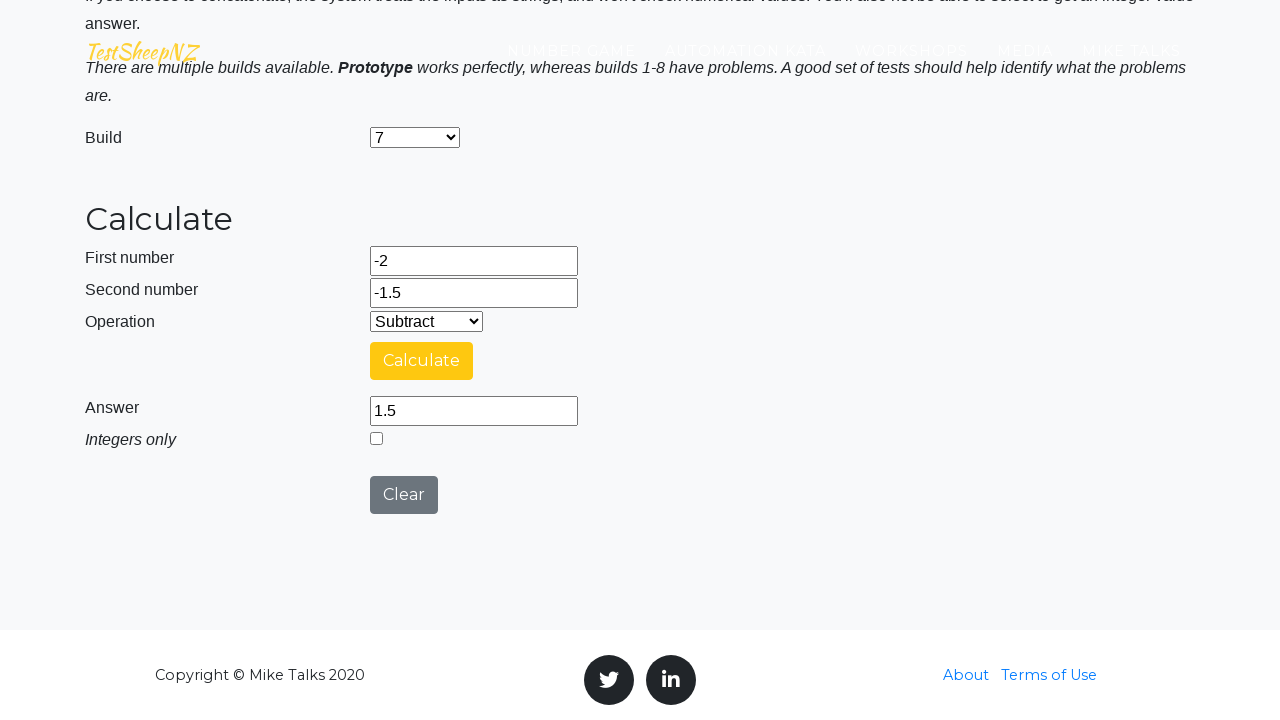

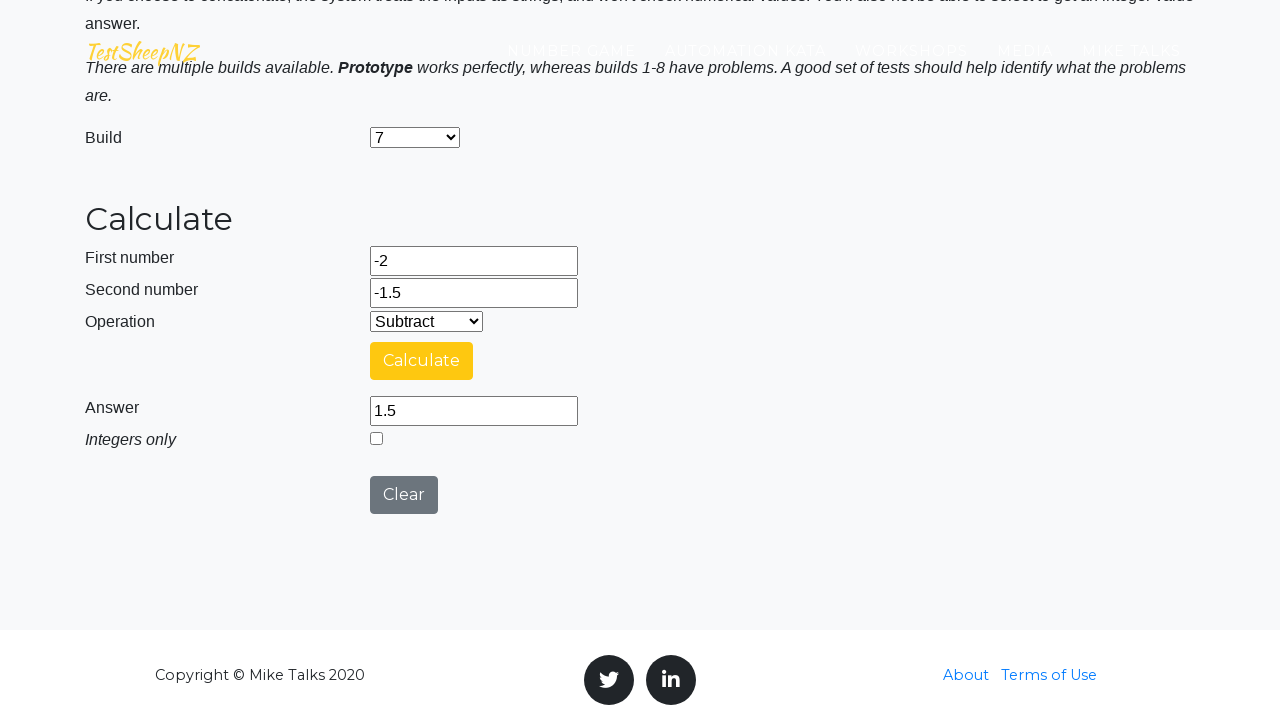